Tests a page with implicit wait functionality by clicking a verify button and checking that a verification message appears containing the word "was"

Starting URL: http://suninjuly.github.io/wait1.html

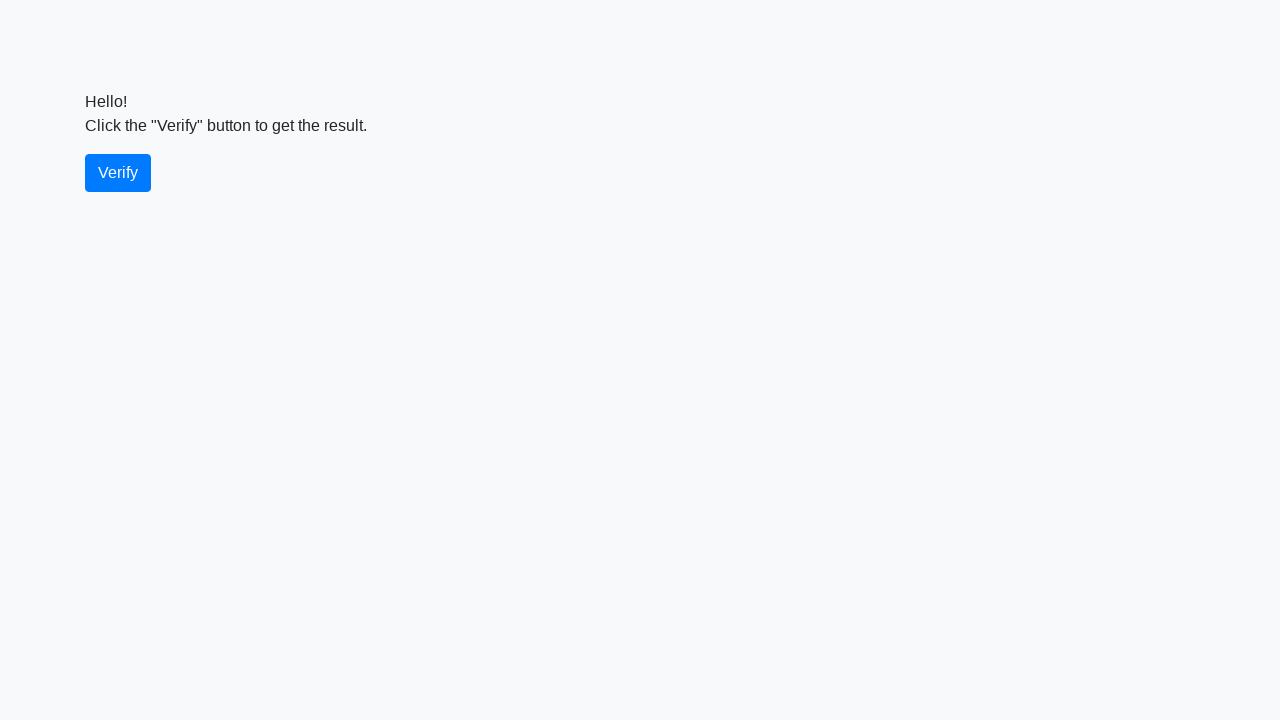

Clicked verify button at (118, 173) on #verify
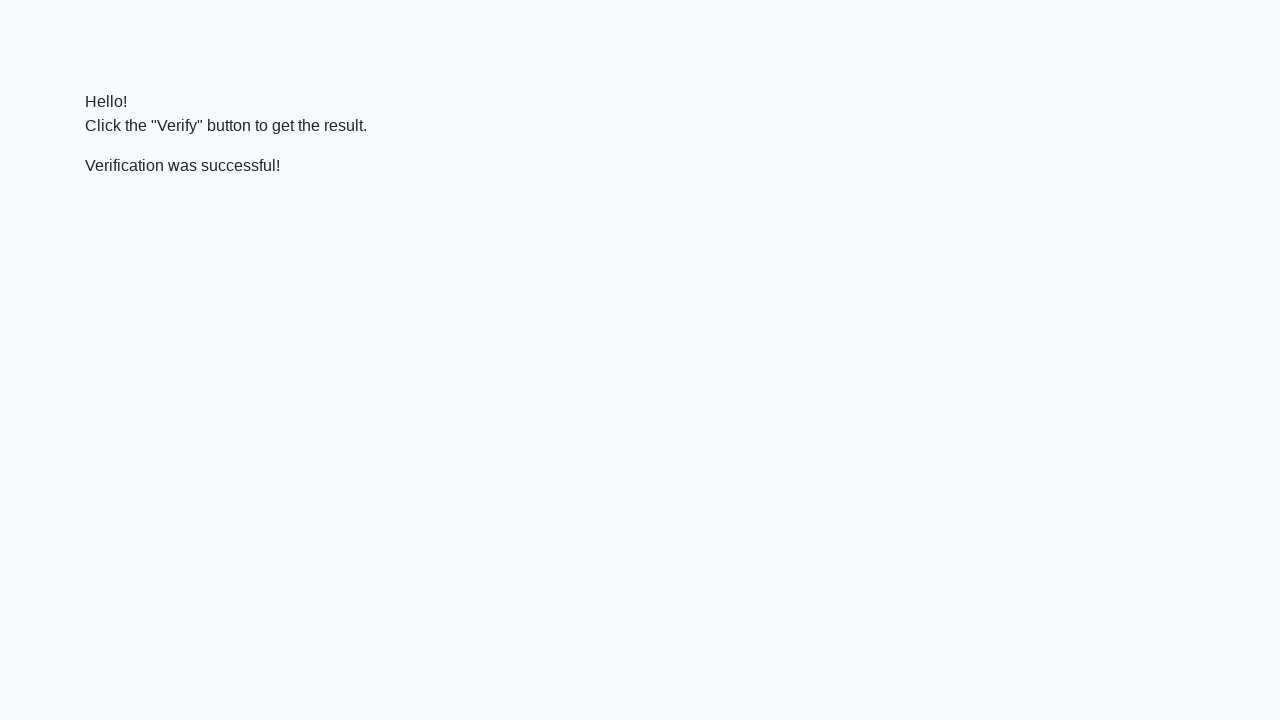

Verification message element appeared
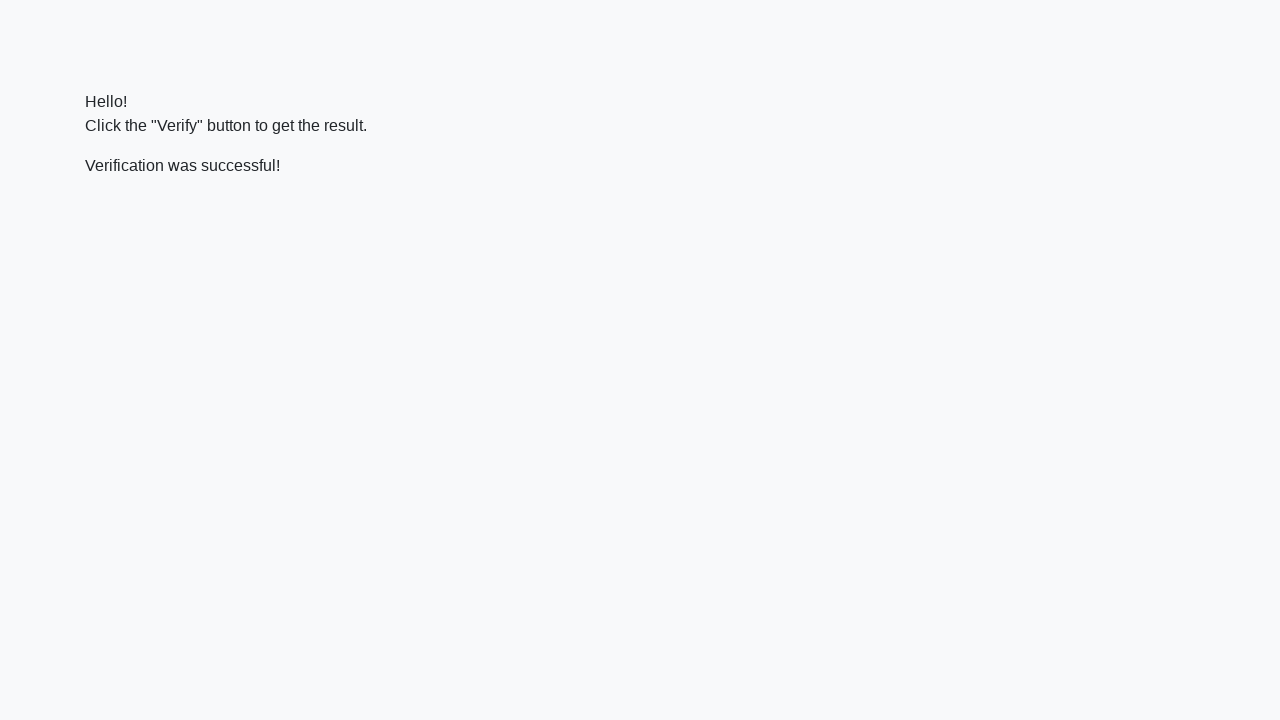

Verified that message contains the word 'was'
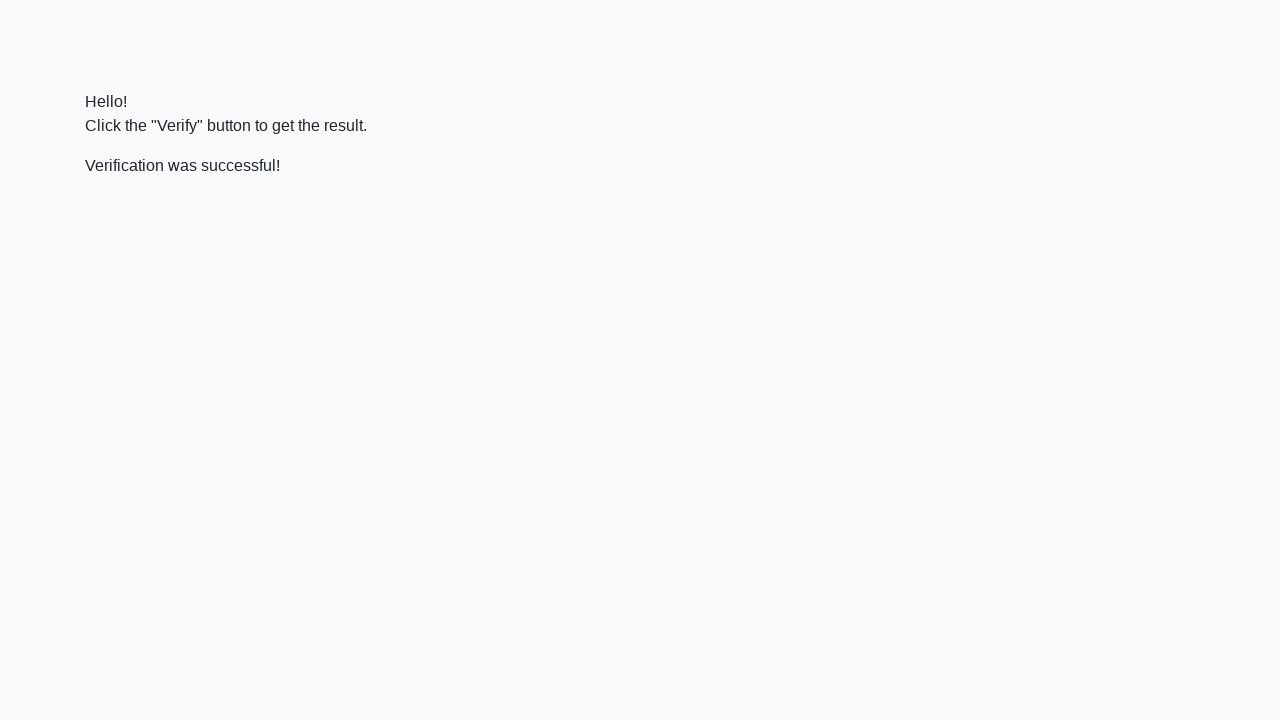

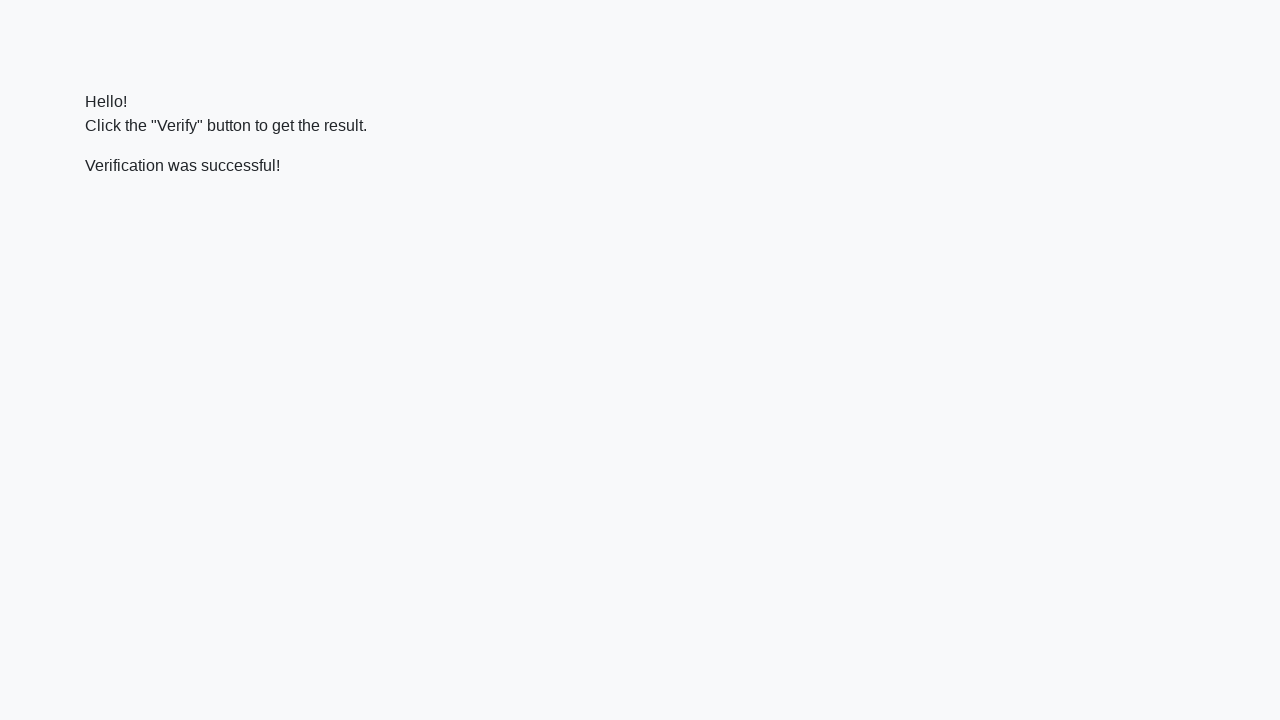